Tests a registration form by filling all required input fields with text and submitting the form, then verifies the success message is displayed.

Starting URL: http://suninjuly.github.io/registration2.html

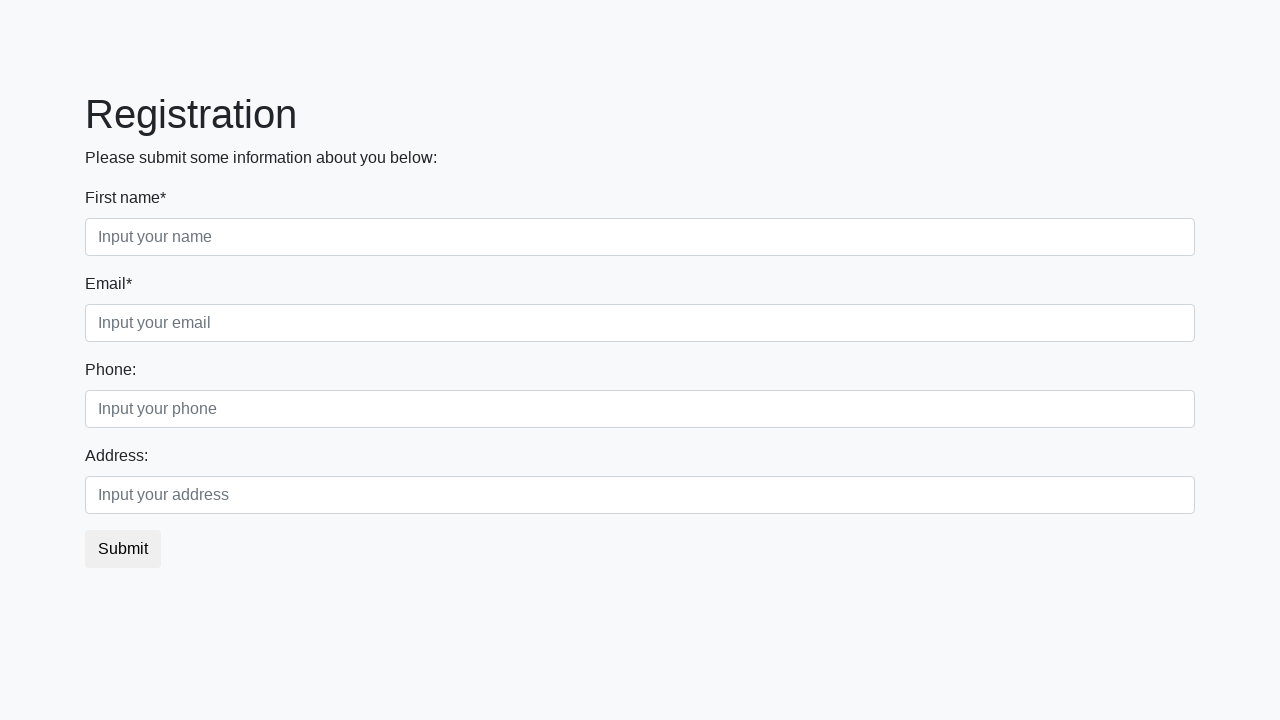

Located all required input fields on registration form
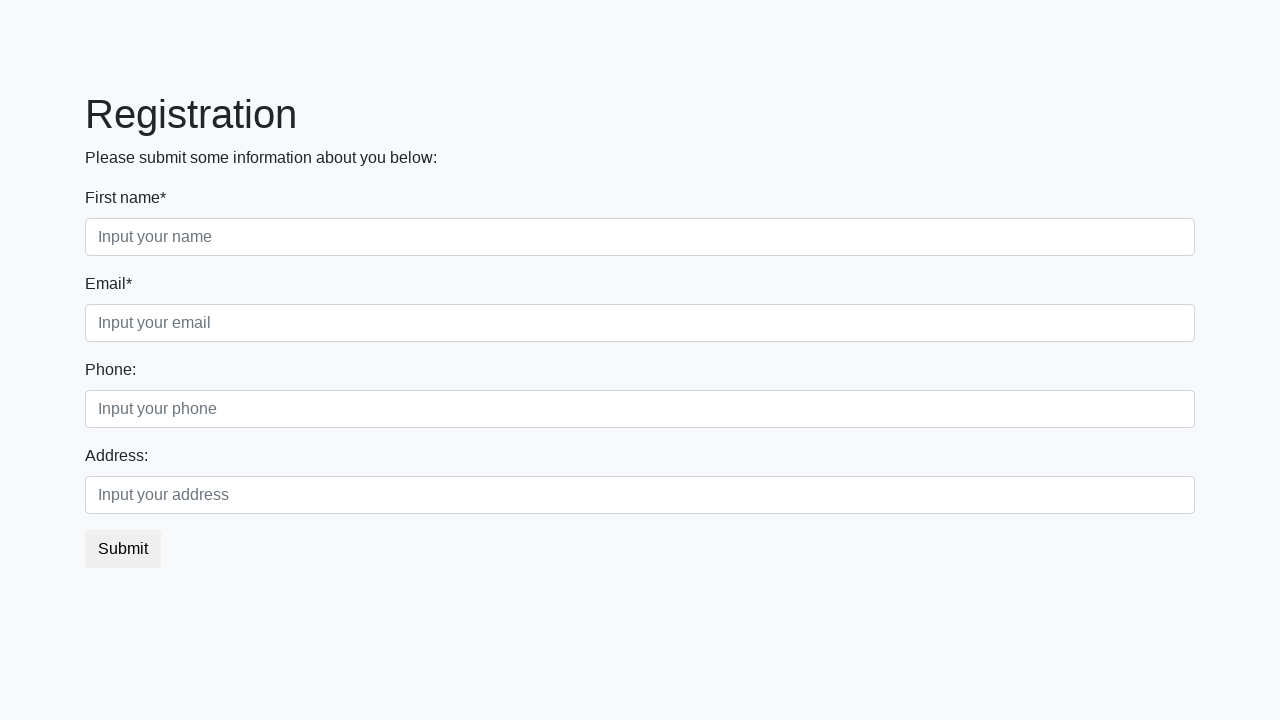

Found 2 required input fields
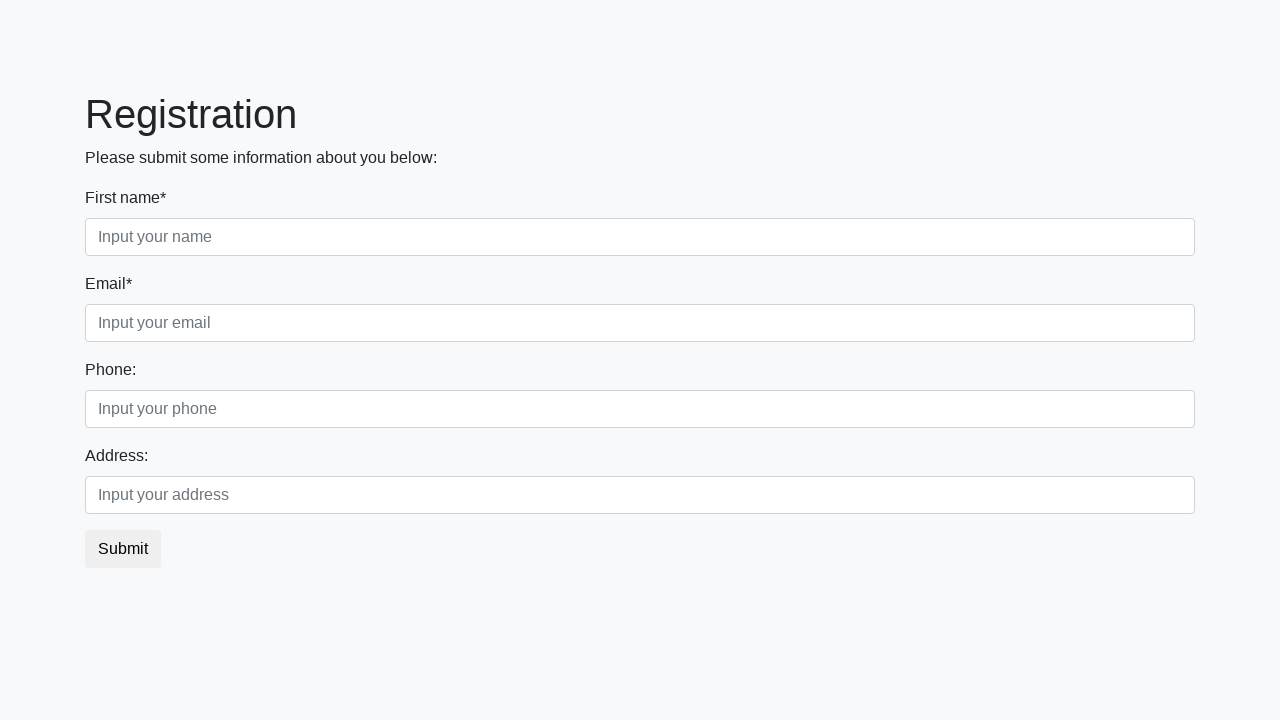

Filled required field 1 with 'John Smith Testing' on input[required] >> nth=0
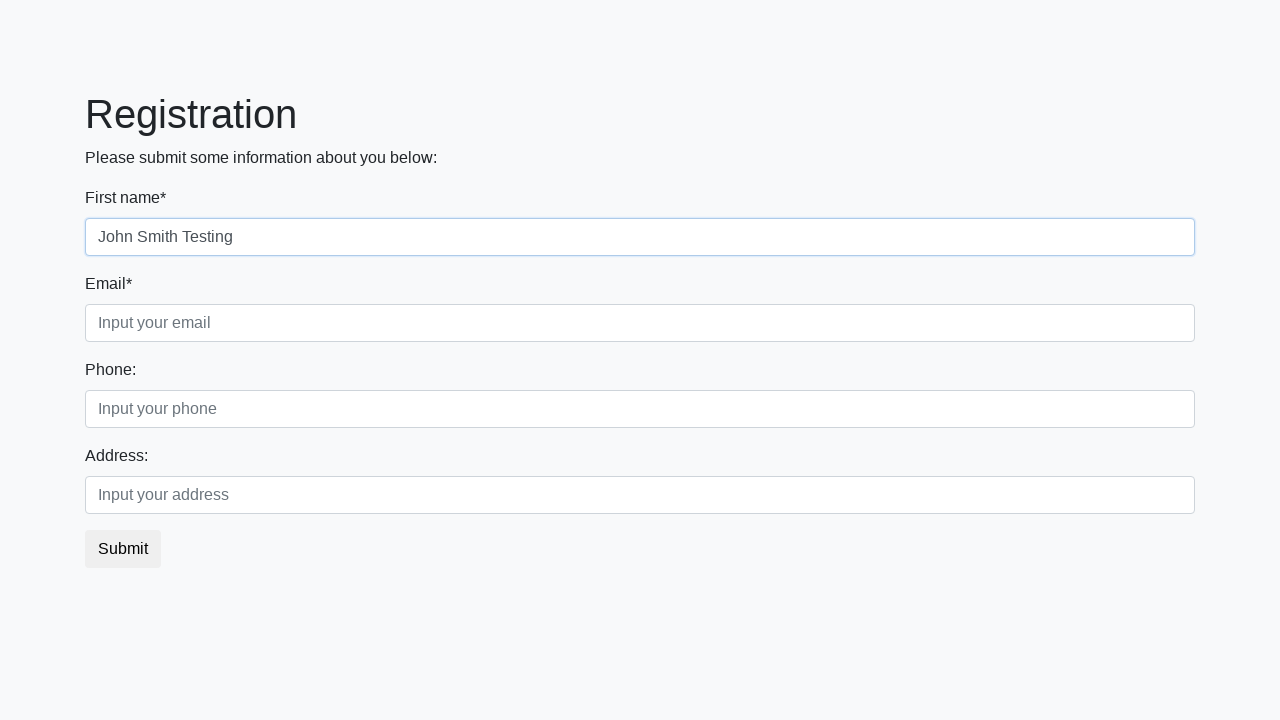

Filled required field 2 with 'John Smith Testing' on input[required] >> nth=1
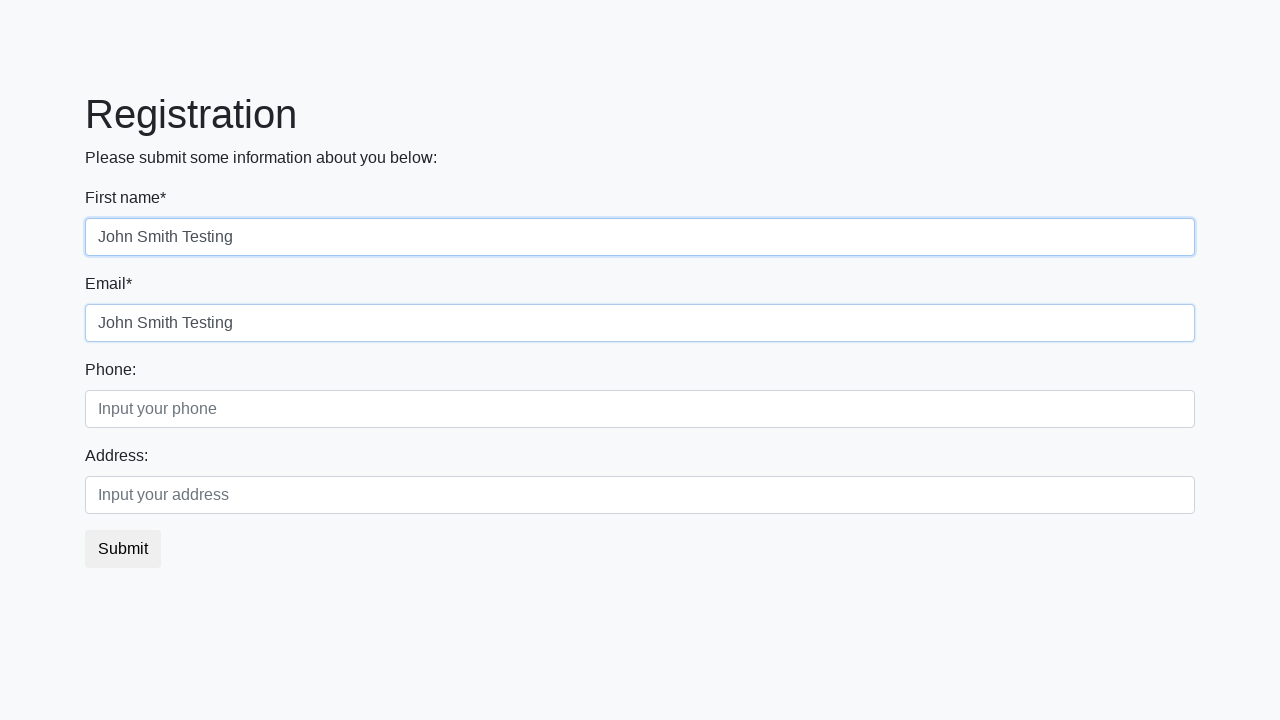

Clicked the submit button to register at (123, 549) on button.btn
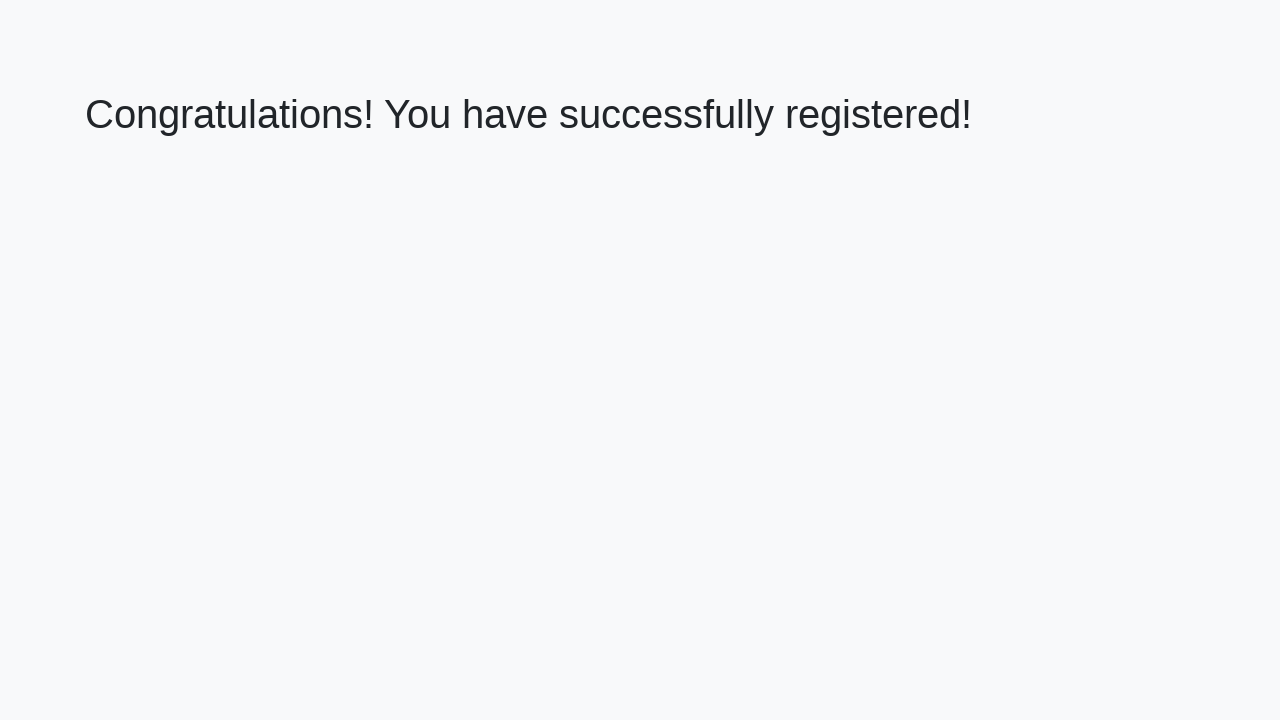

Success message heading loaded
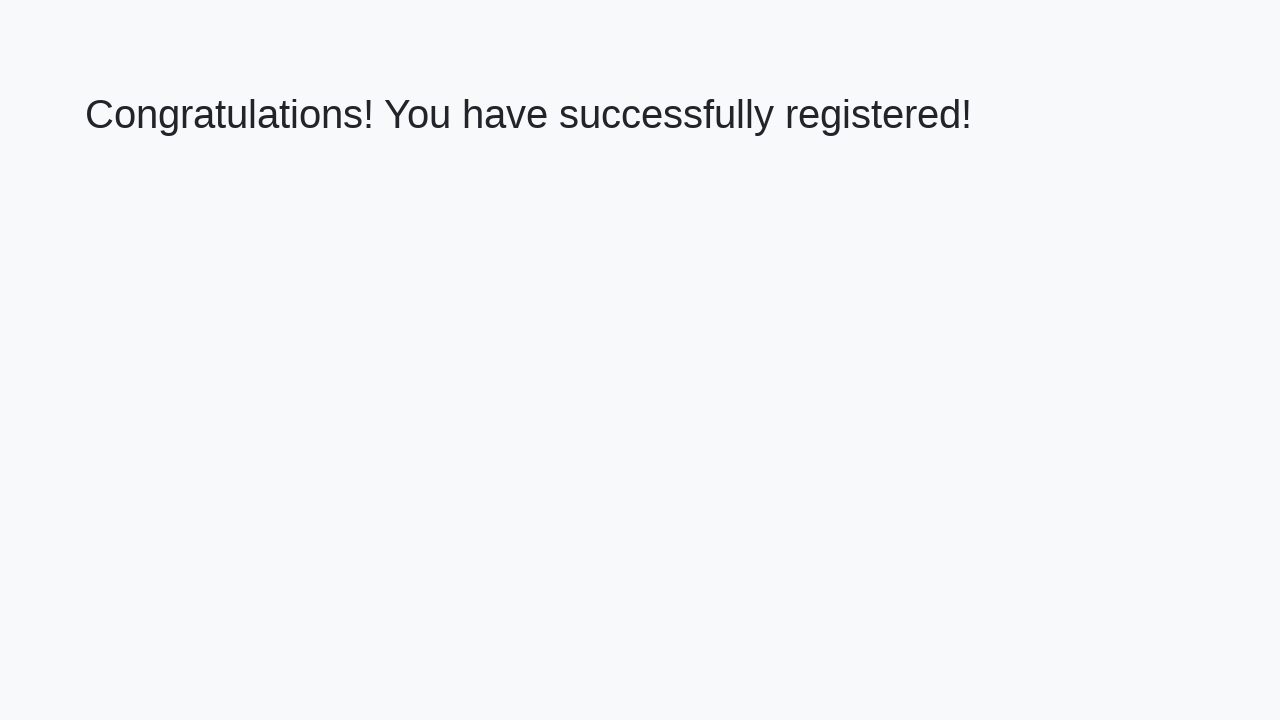

Retrieved success message text: 'Congratulations! You have successfully registered!'
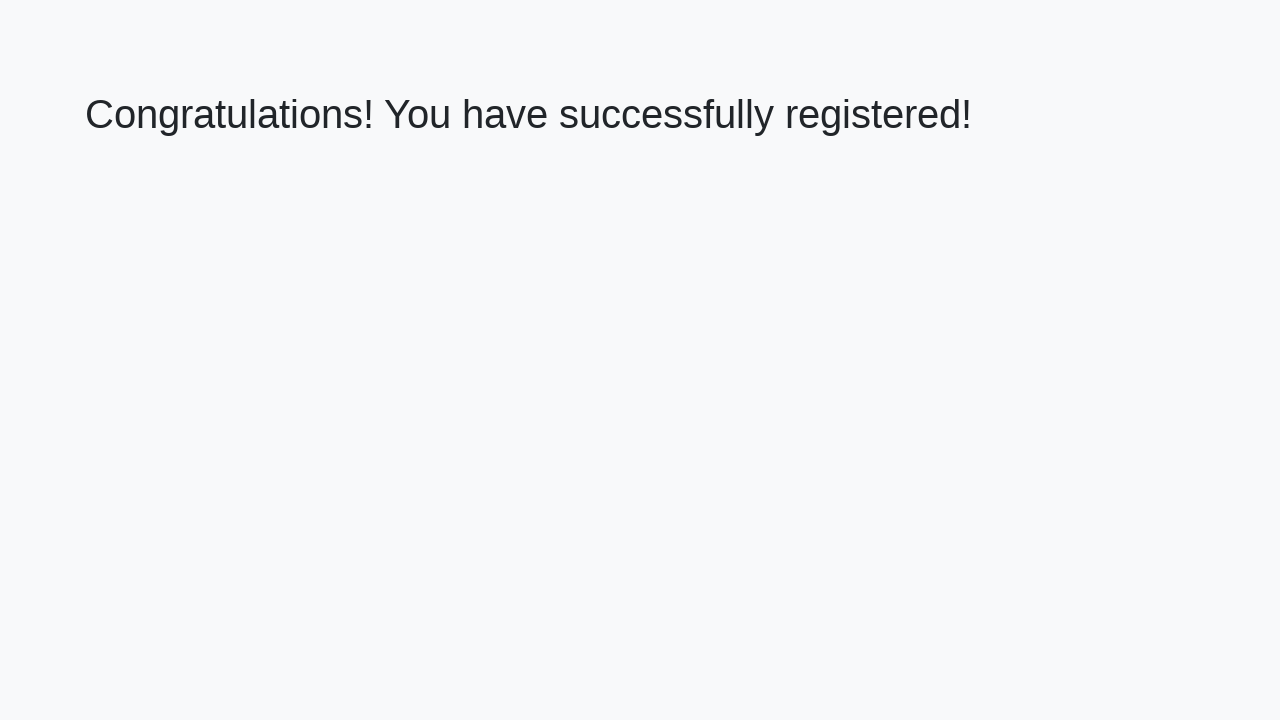

Verified success message matches expected text
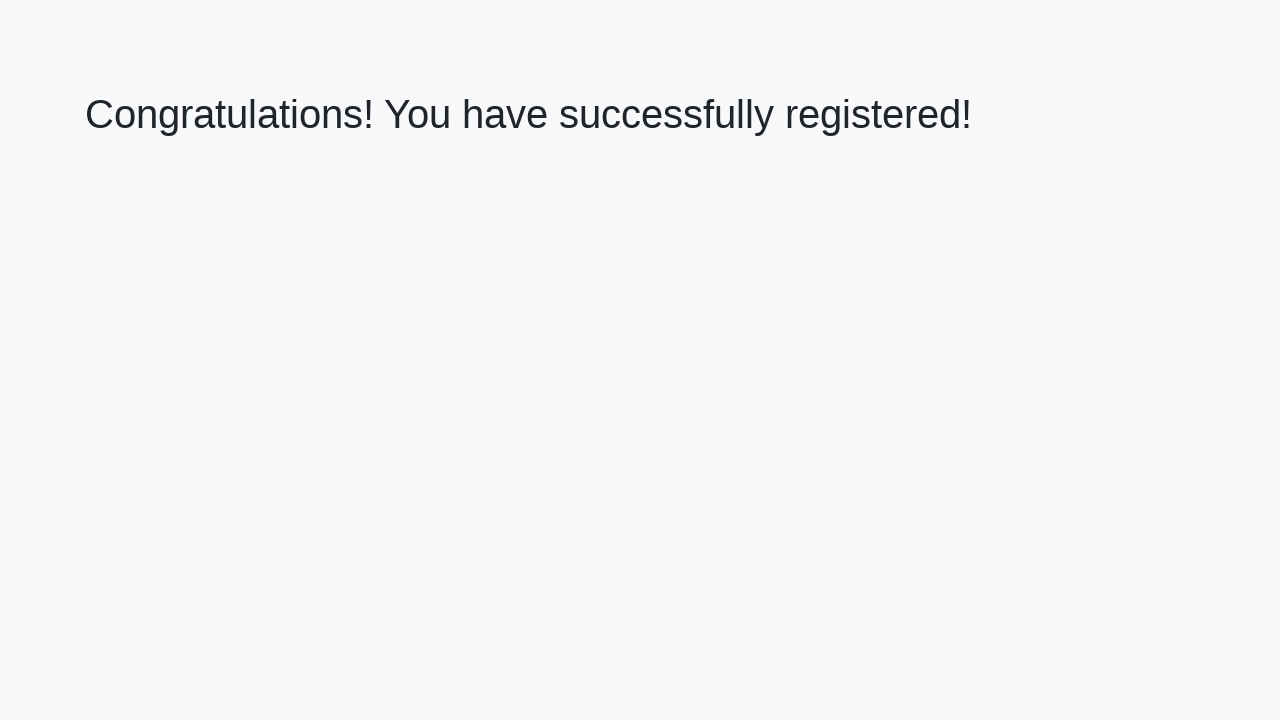

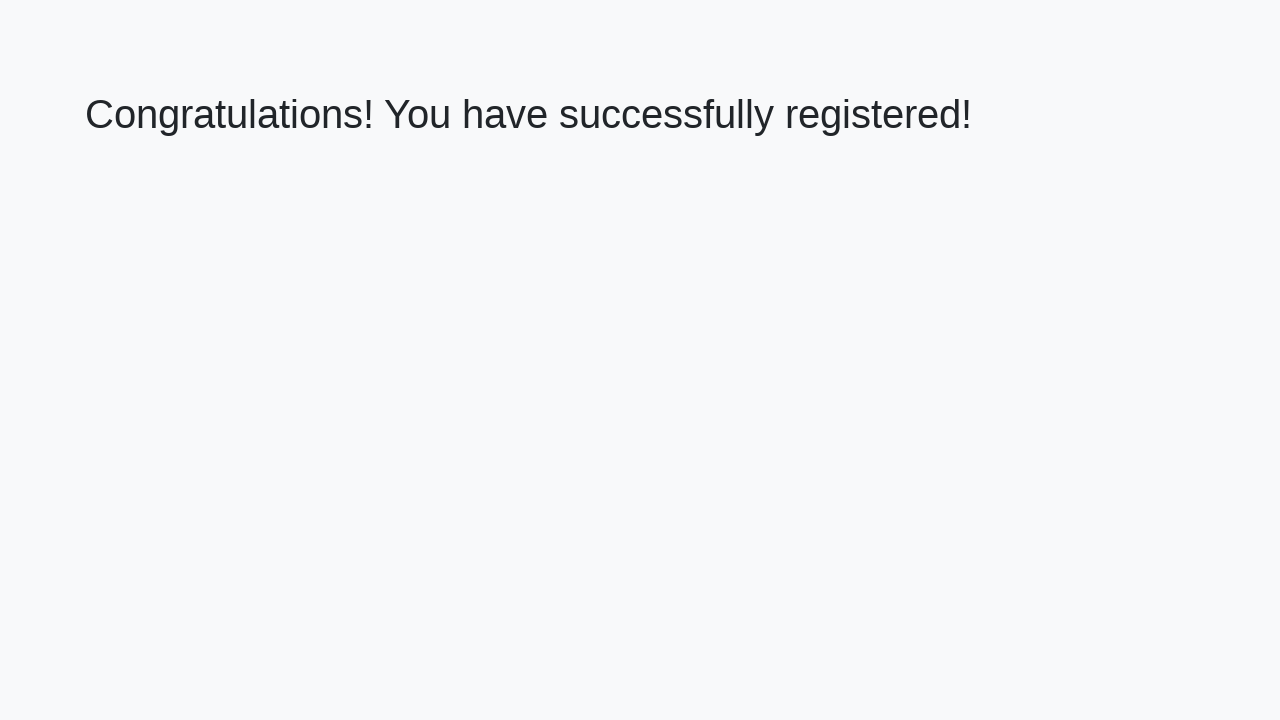